Clicks subscribe to posts link

Starting URL: https://omayo.blogspot.com/

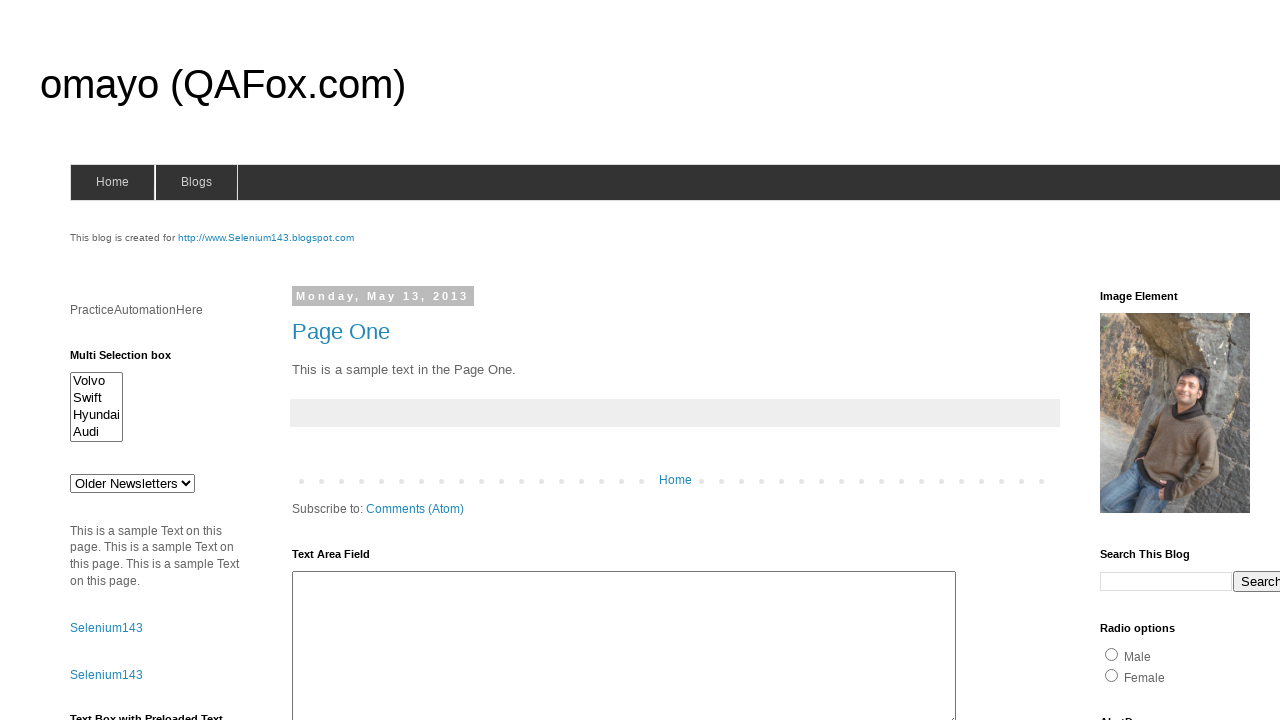

Clicked subscribe to posts link at (415, 509) on xpath=//a[@type='application/atom+xml']
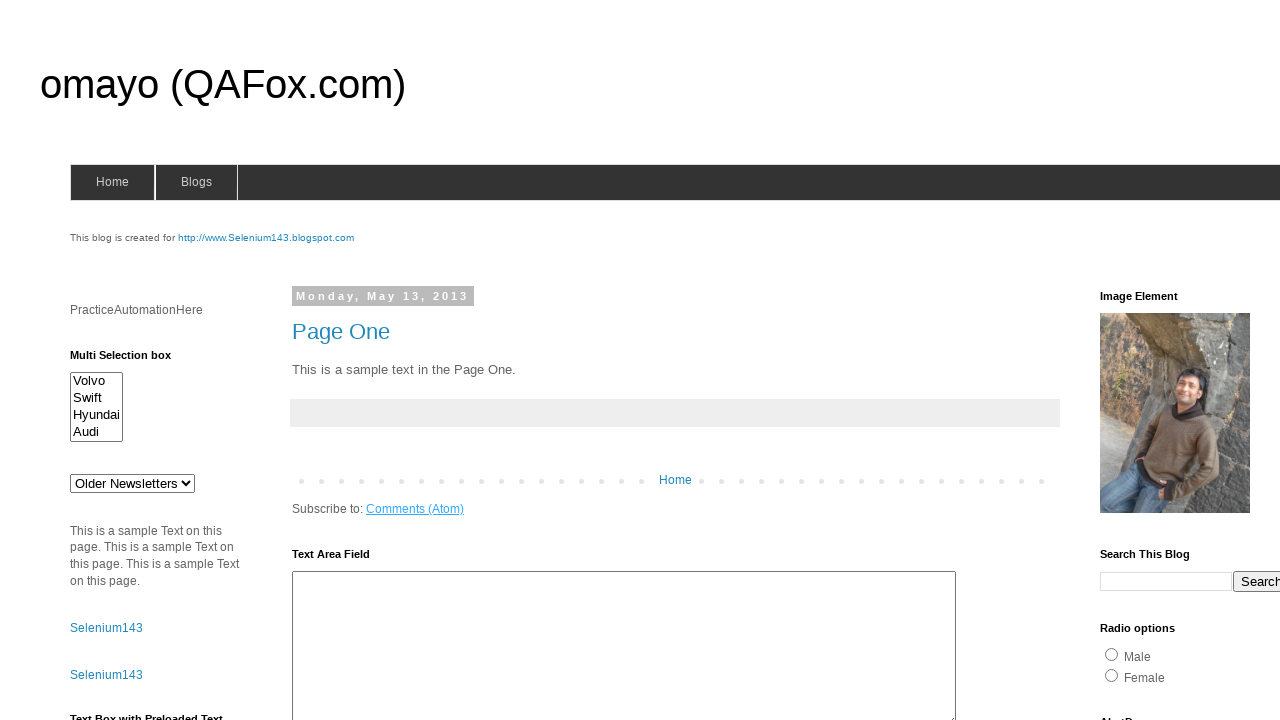

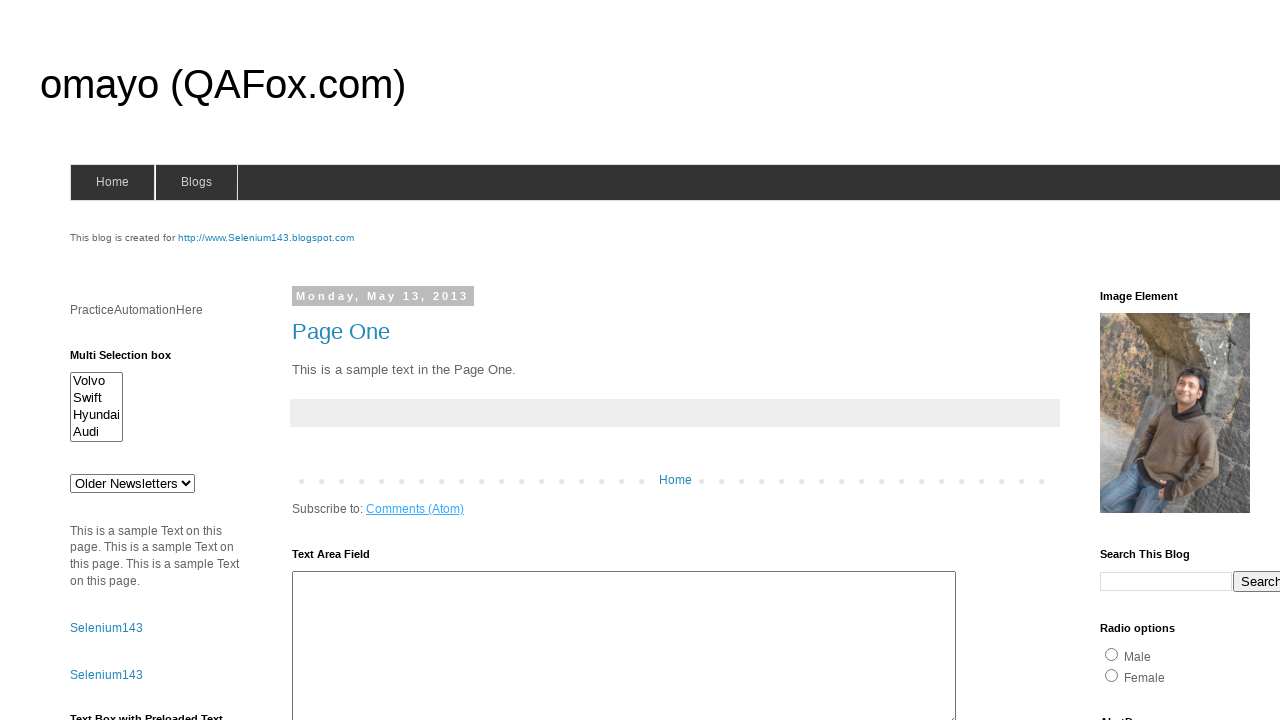